Tests banking application by registering a new customer, then logging in and verifying the customer name is displayed

Starting URL: https://www.globalsqa.com/angularJs-protractor/BankingProject/#/login

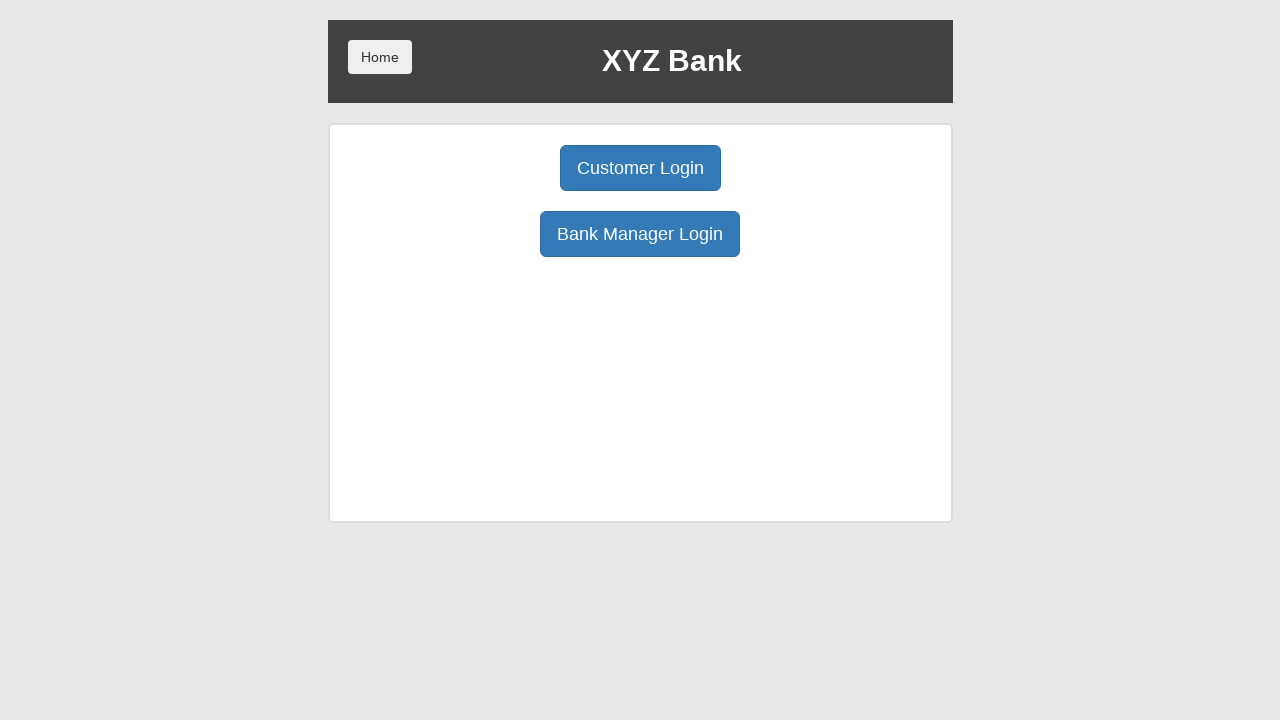

Clicked Bank Manager Login button at (640, 234) on xpath=//button[normalize-space()='Bank Manager Login']
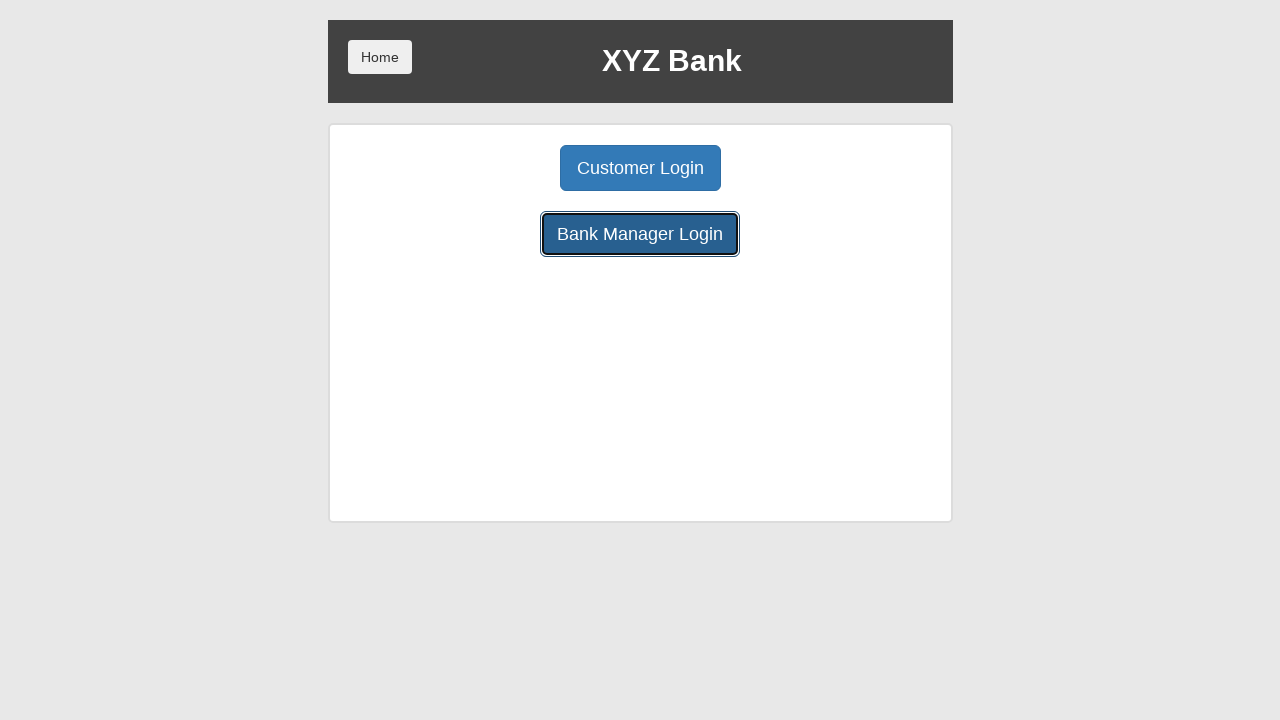

Clicked Add Customer button at (502, 168) on xpath=//button[normalize-space()='Add Customer']
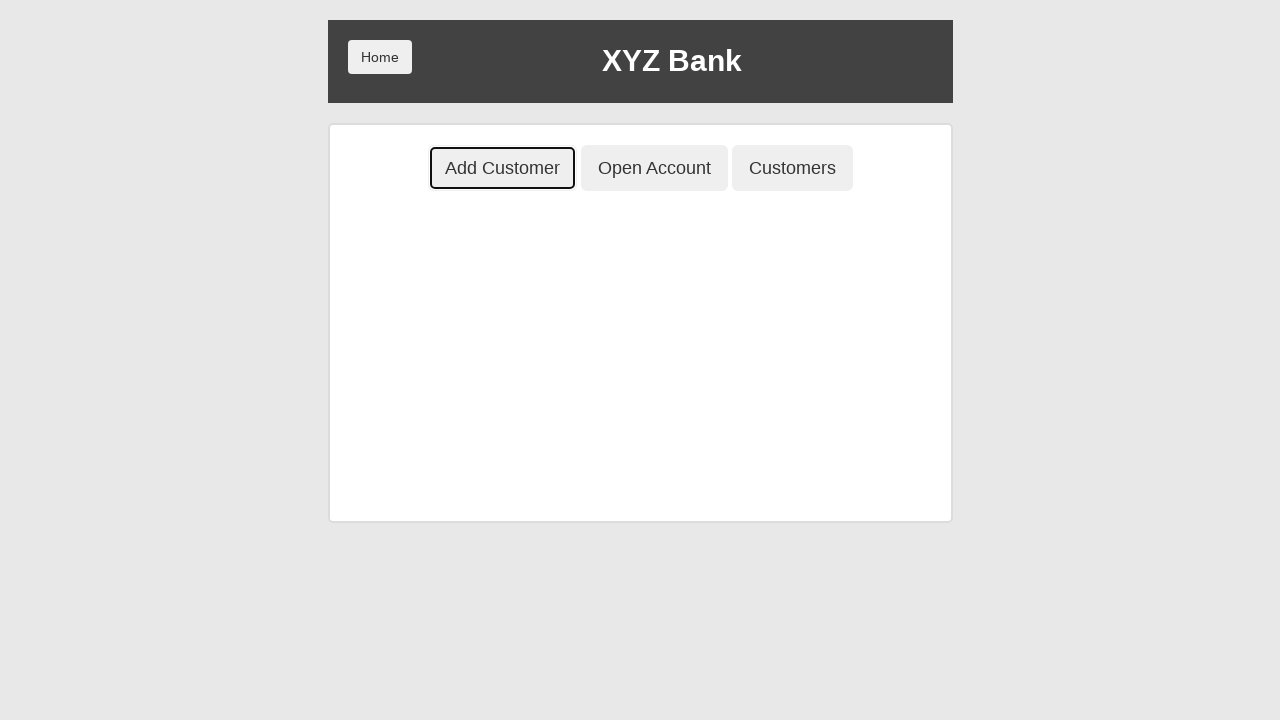

Filled first name field with 'John' on //input[@placeholder='First Name']
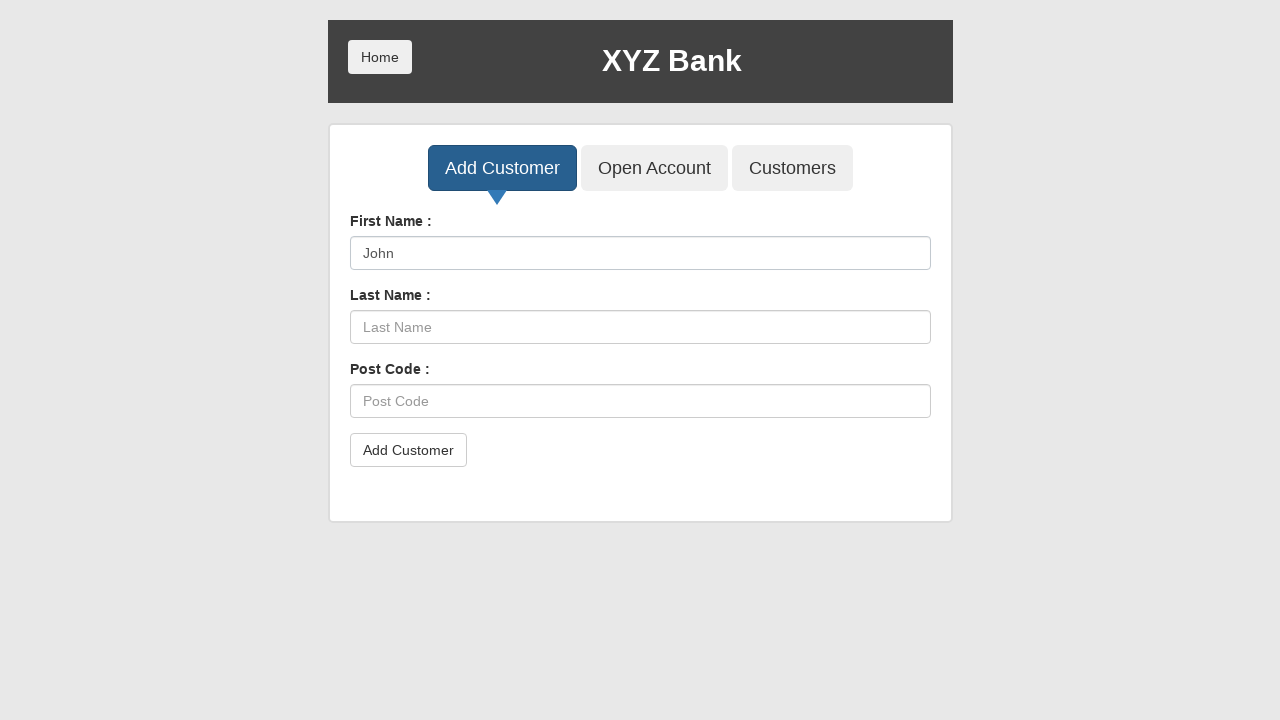

Filled last name field with 'NeJonh' on //input[@placeholder='Last Name']
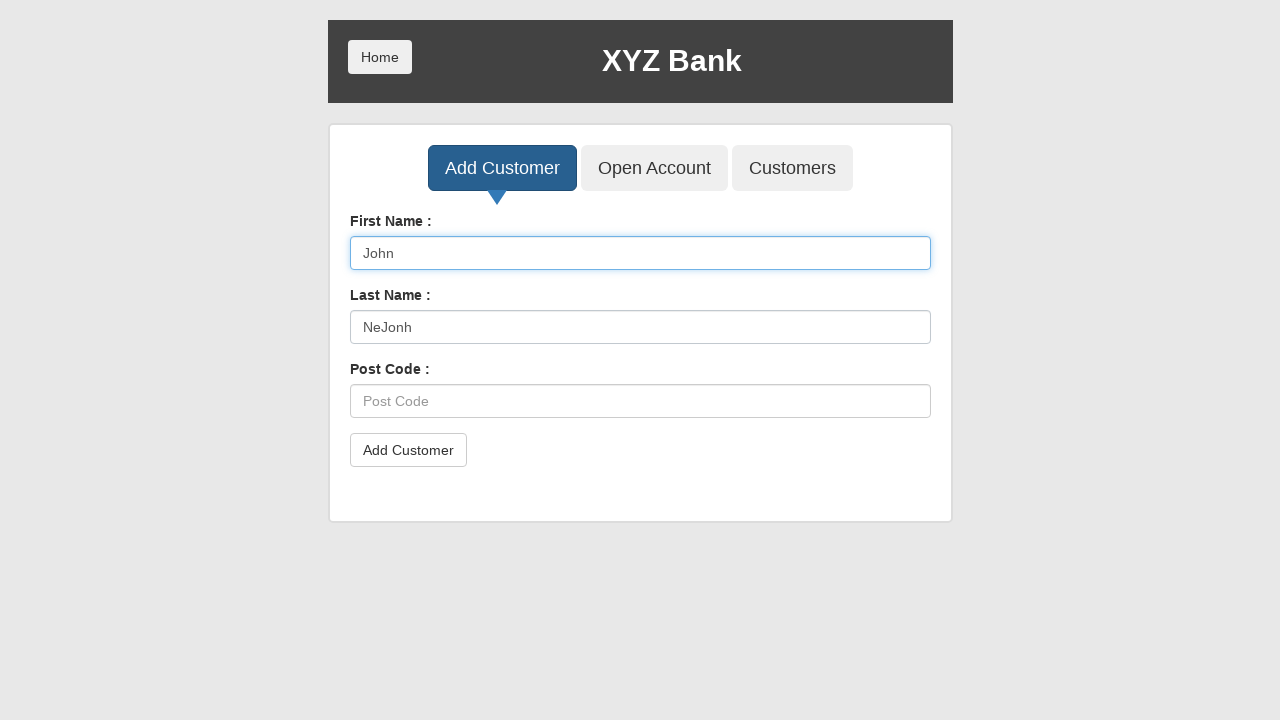

Filled post code field with '12334' on //input[@placeholder='Post Code']
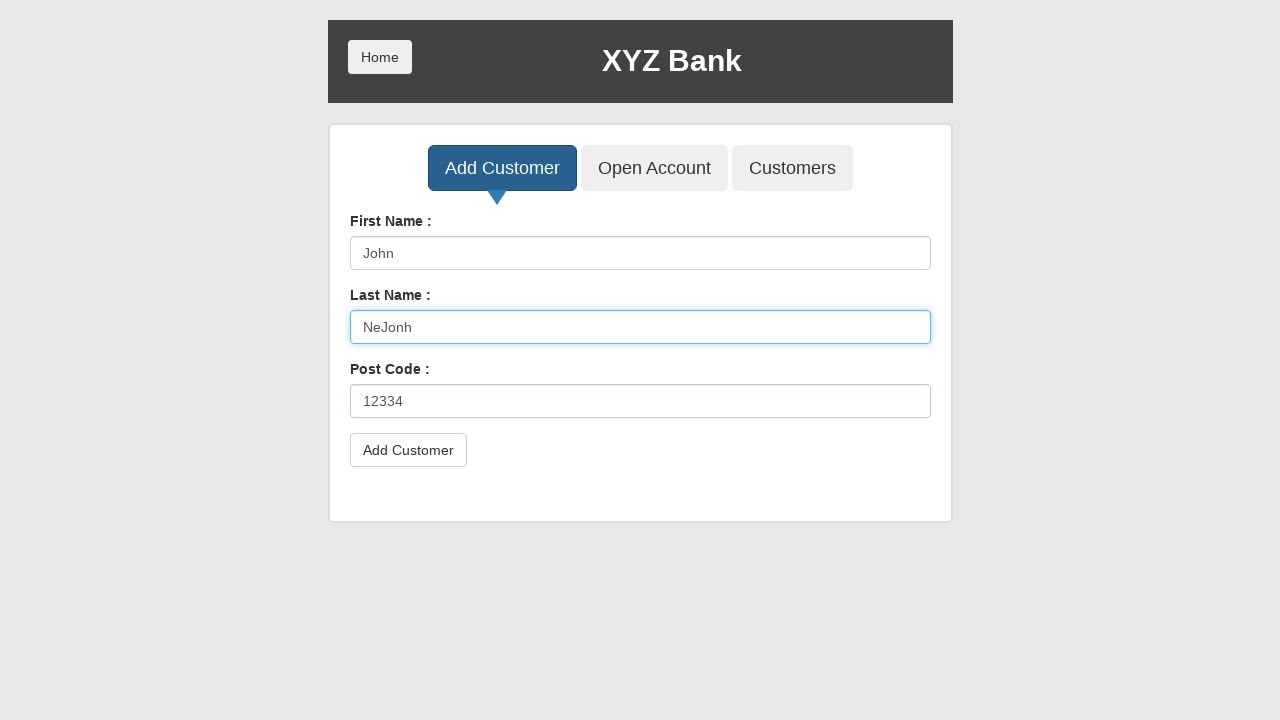

Clicked submit button to create customer at (408, 450) on xpath=//button[@type='submit']
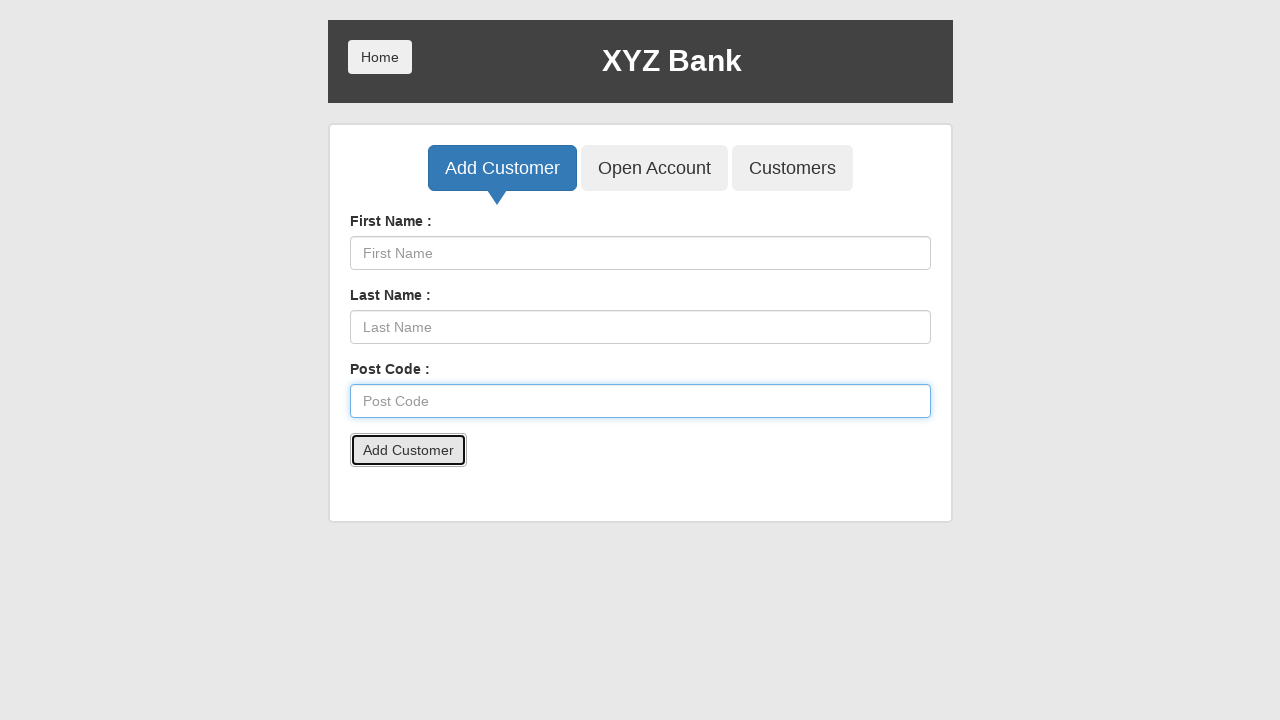

Accepted customer creation confirmation alert
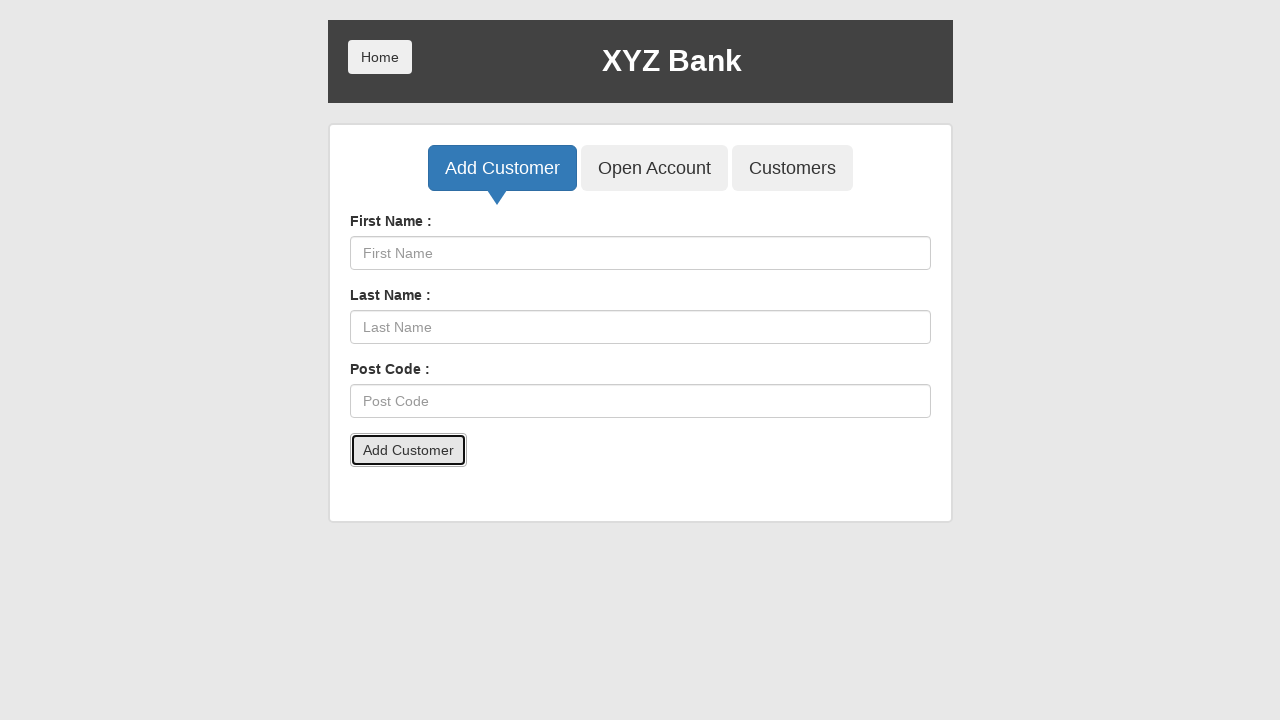

Clicked Home button at (502, 168) on xpath=//button[@class='btn btn-lg tab btn-primary']
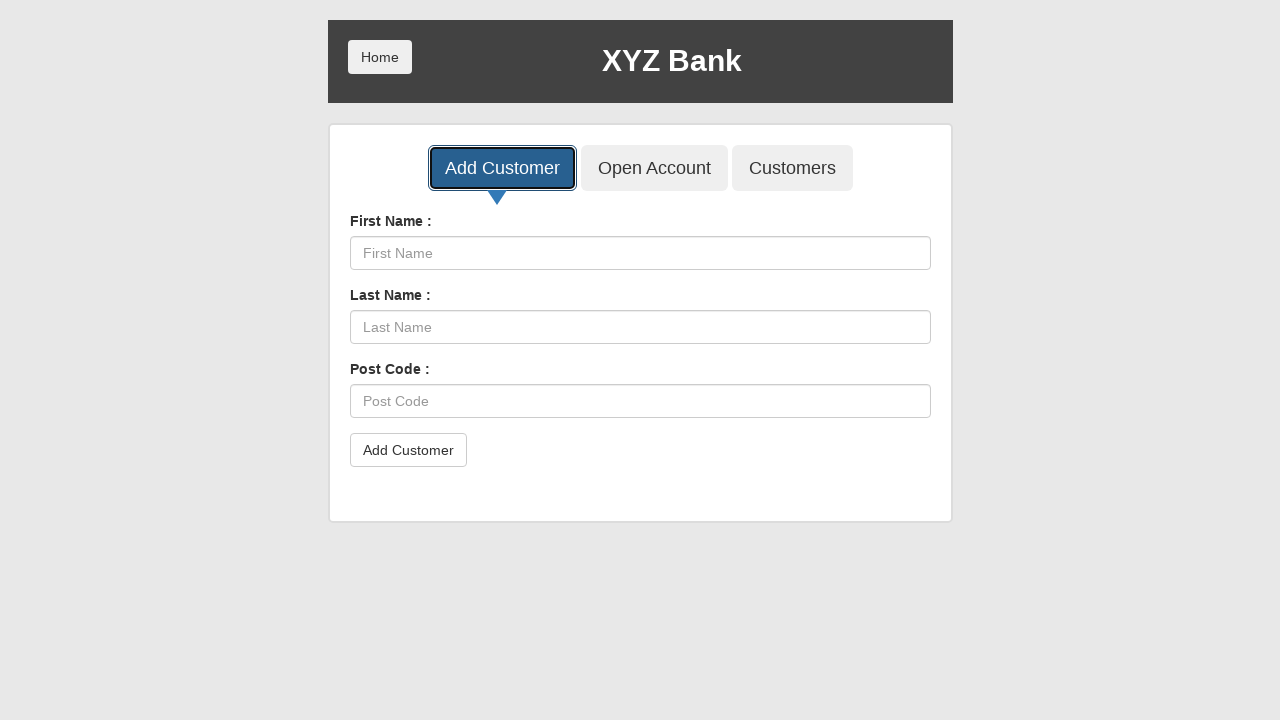

Clicked back button to return to main page at (380, 57) on xpath=/html[1]/body[1]/div[1]/div[1]/div[1]/button[1]
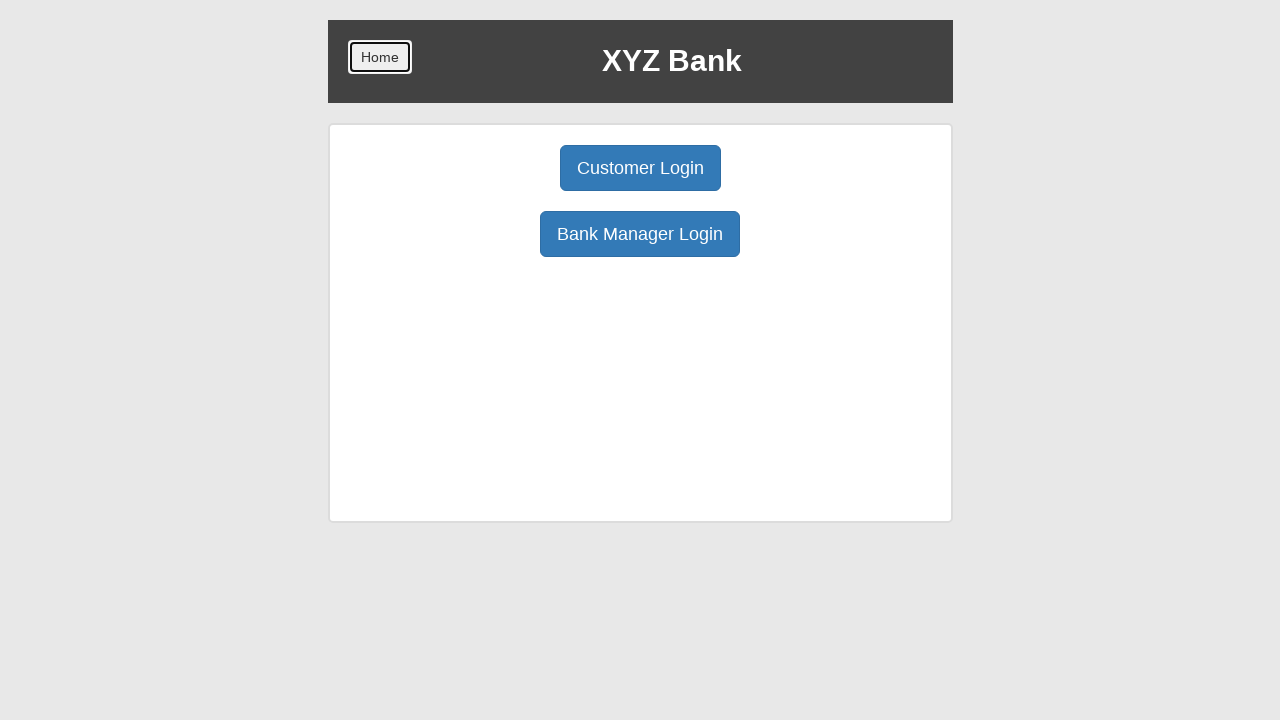

Clicked Customer Login button at (640, 168) on xpath=//button[normalize-space()='Customer Login']
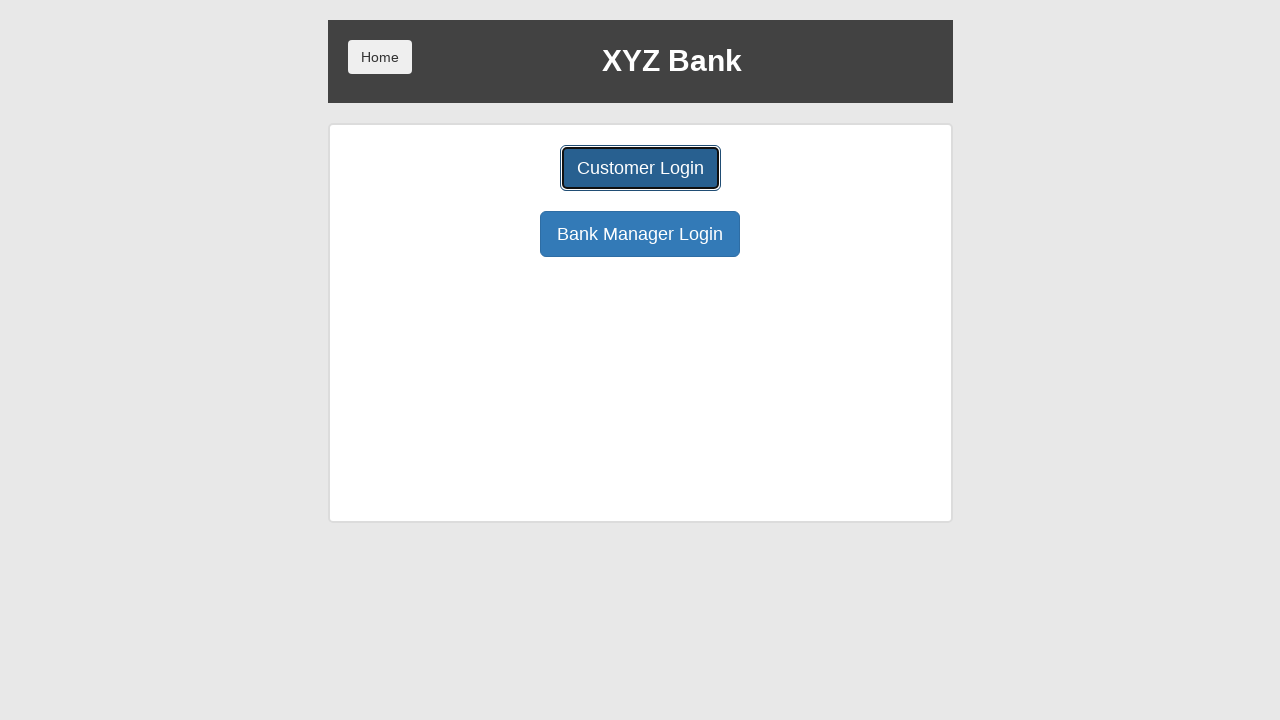

Selected customer ID 6 from dropdown on #userSelect
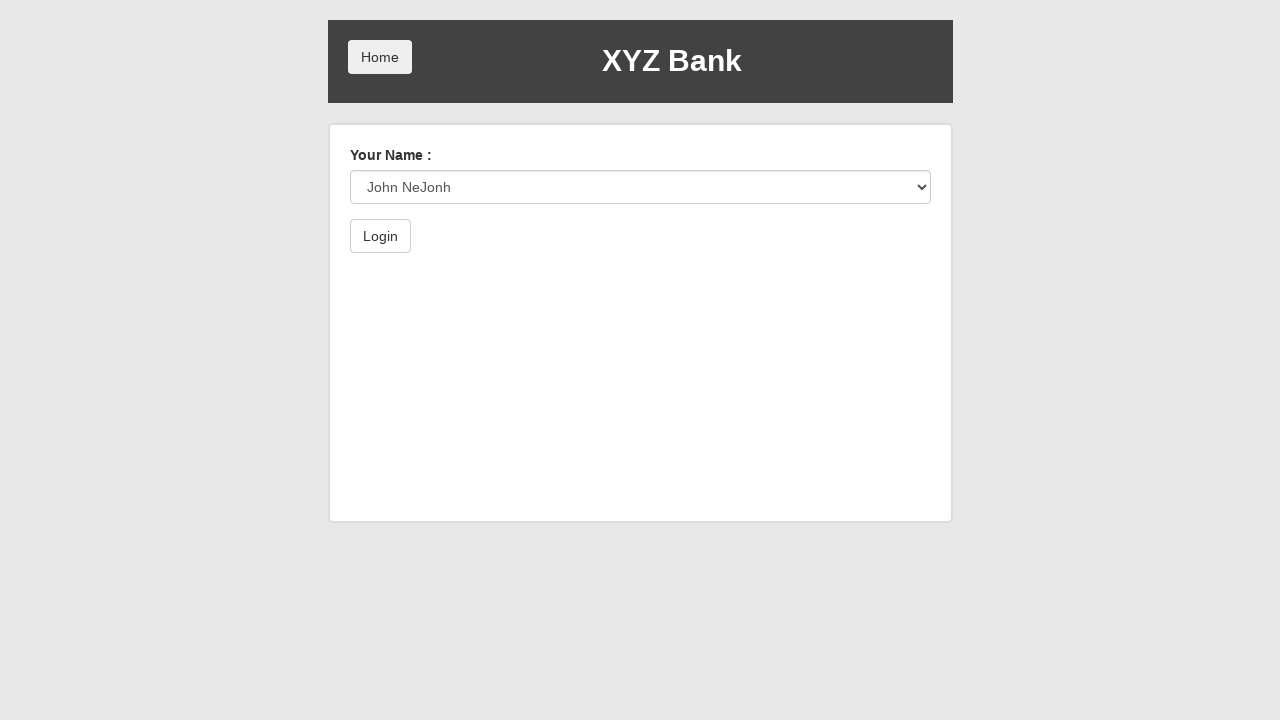

Clicked login submit button at (380, 236) on xpath=//button[@type='submit']
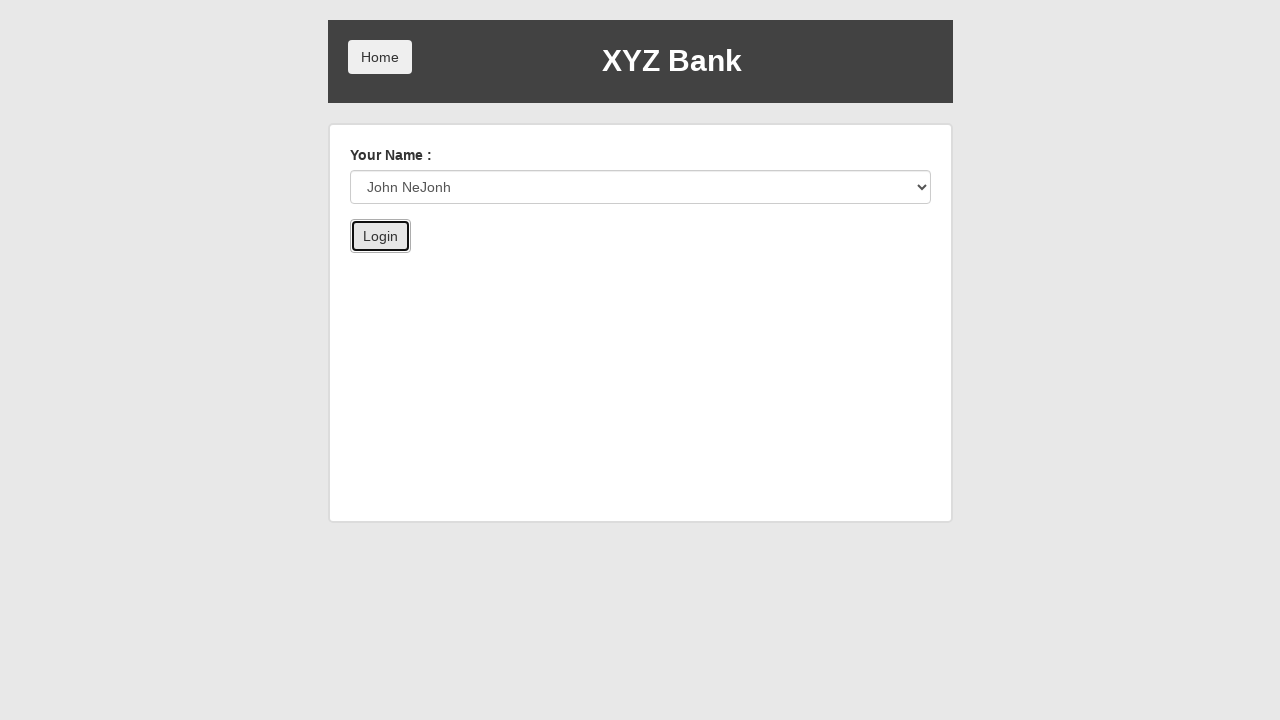

Verified customer name is displayed on dashboard
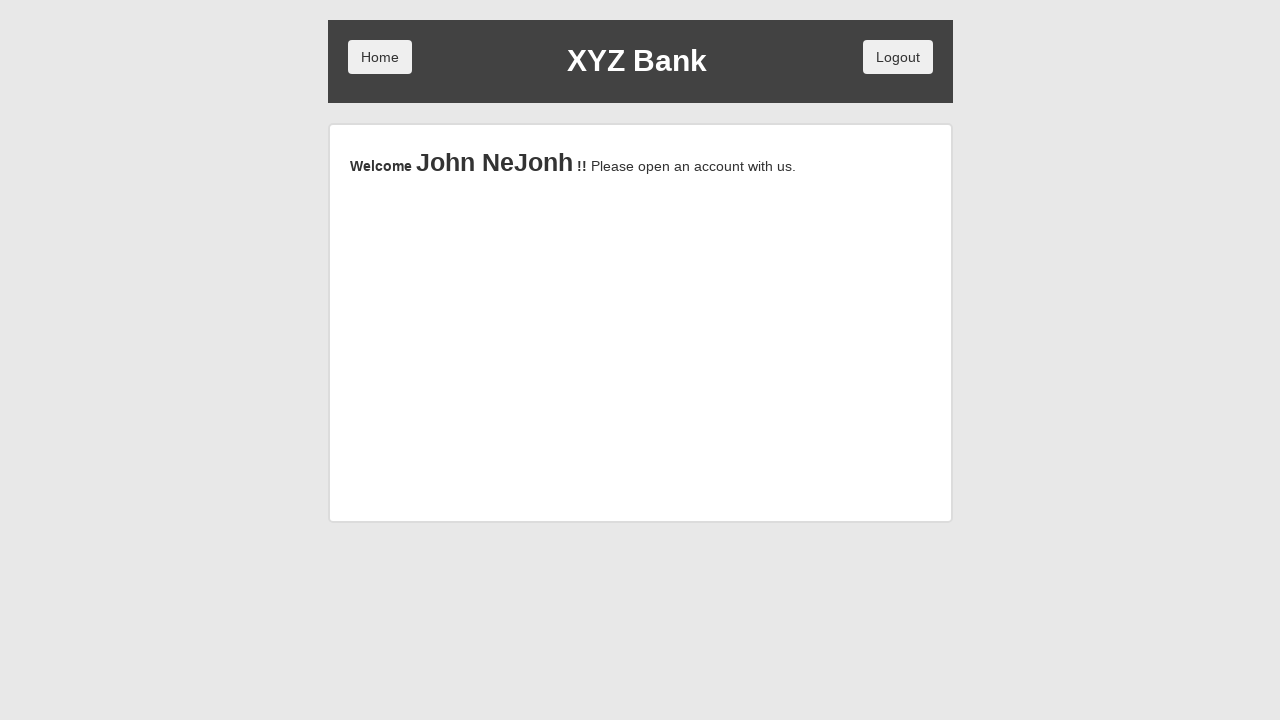

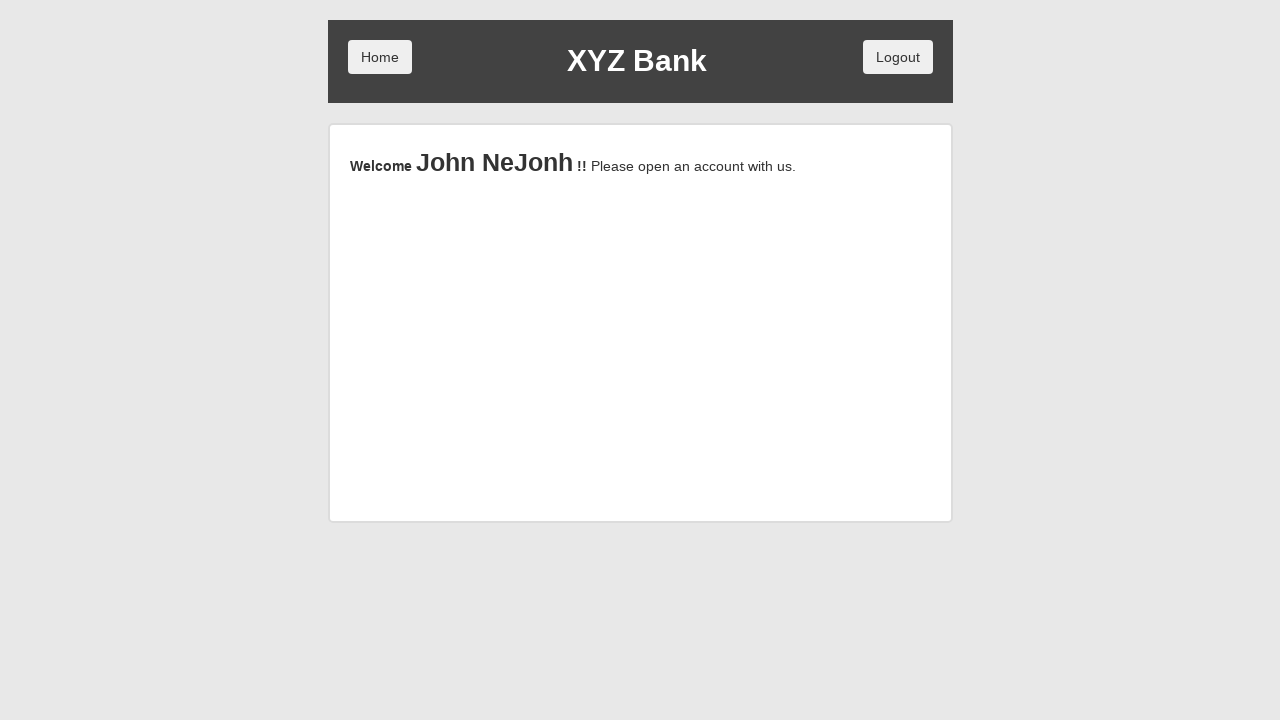